Tests that the Cal.com organization homepage displays the company name and shows Engineering and Marketing teams

Starting URL: https://i.cal.com

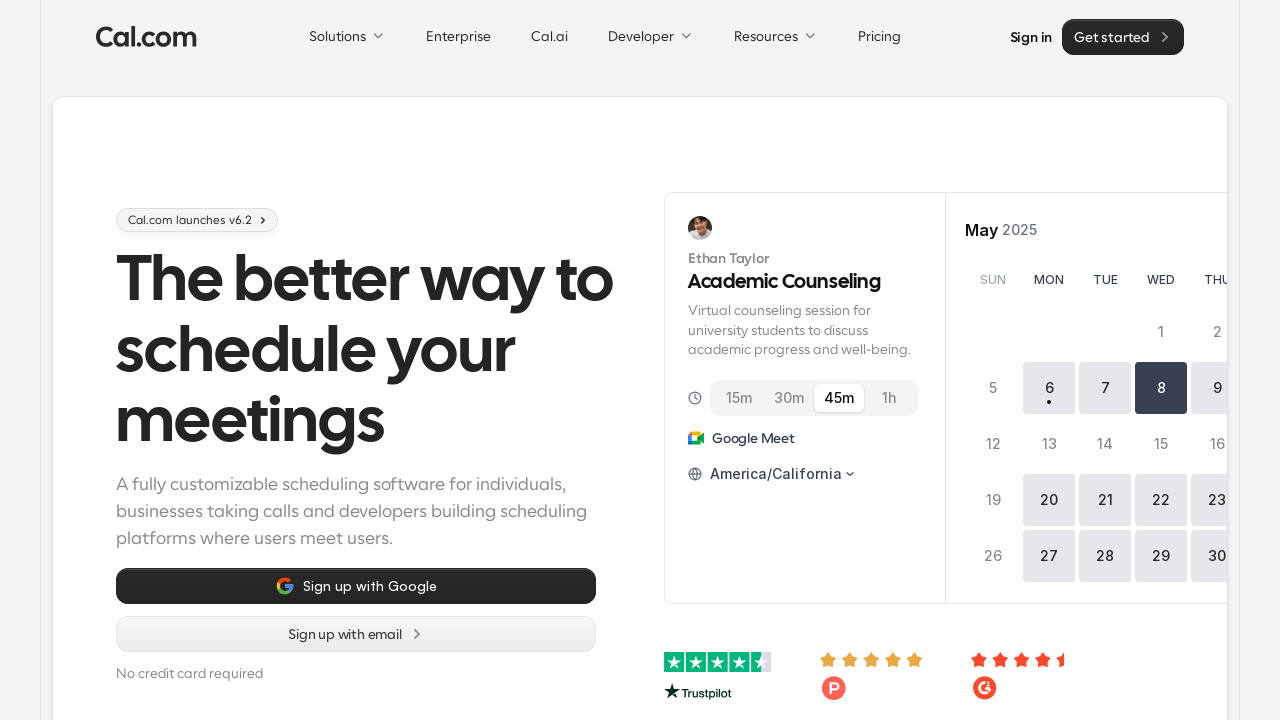

Waited for Cal.com branding to be visible on organization homepage
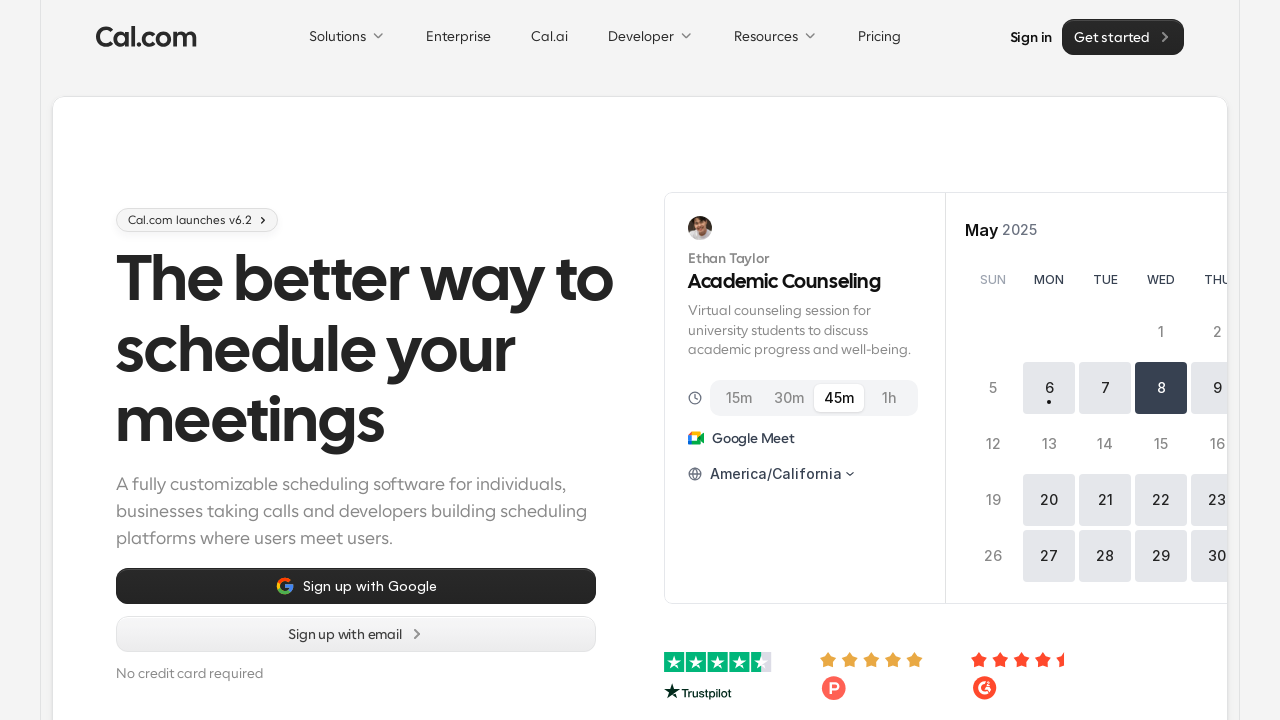

Verified Engineering team is displayed on the page
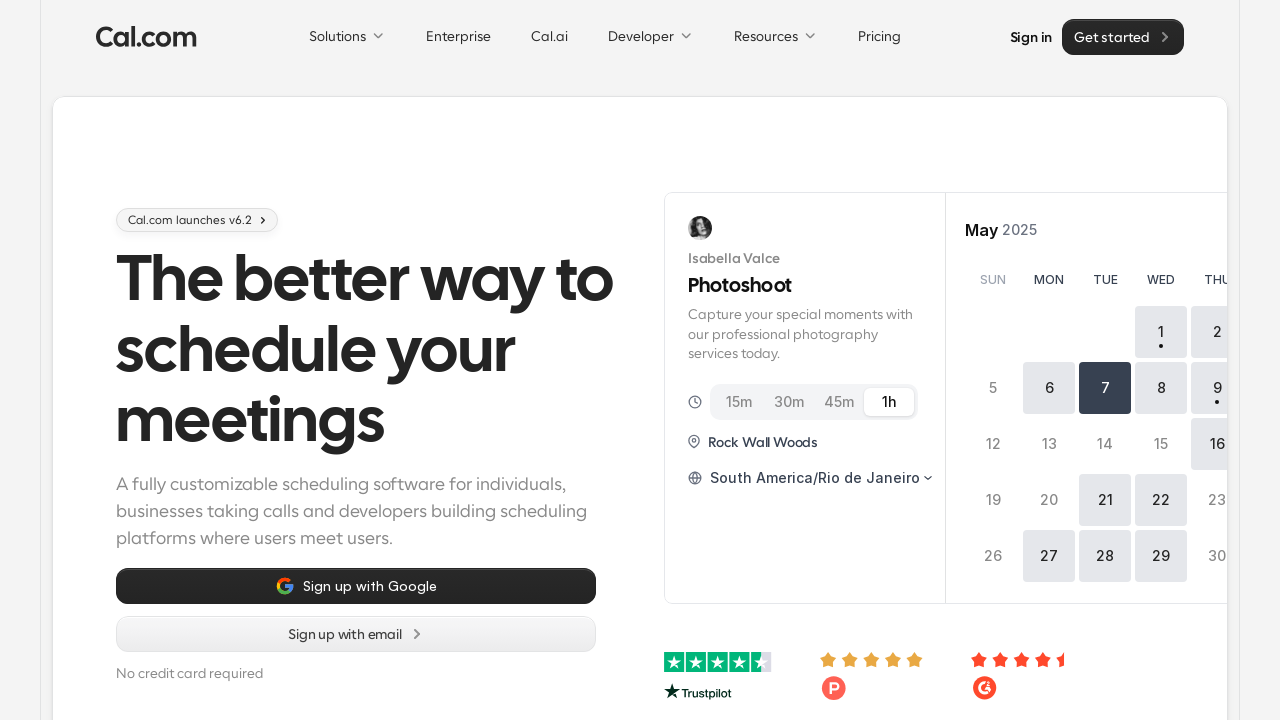

Verified Marketing team is displayed on the page
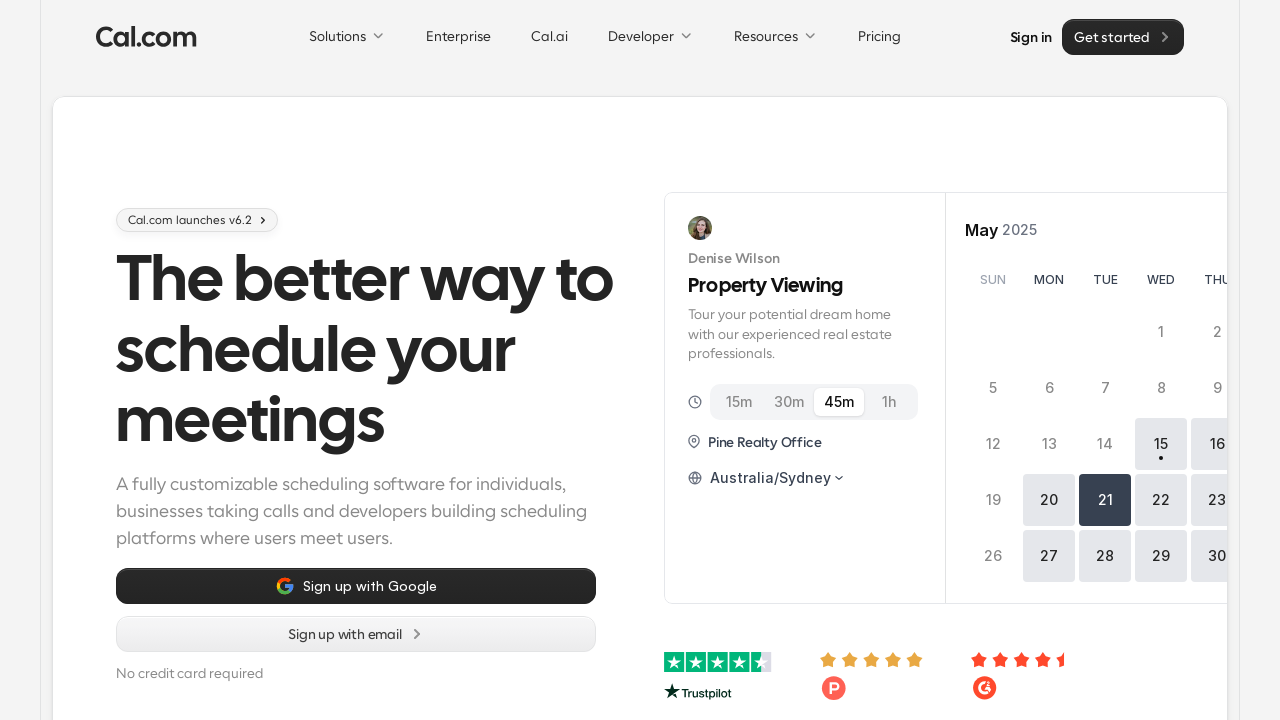

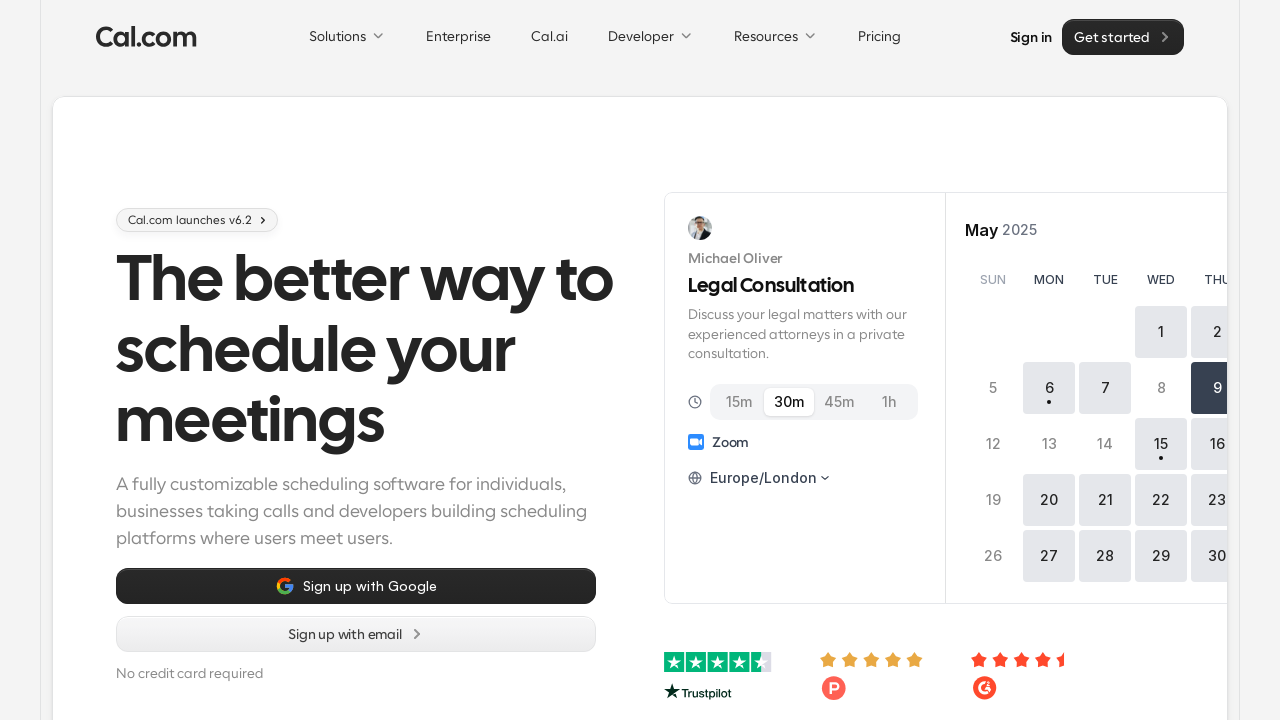